Tests checkbox interaction by locating a checkbox element and clicking it if it's not already selected

Starting URL: http://echoecho.com/htmlforms09.htm

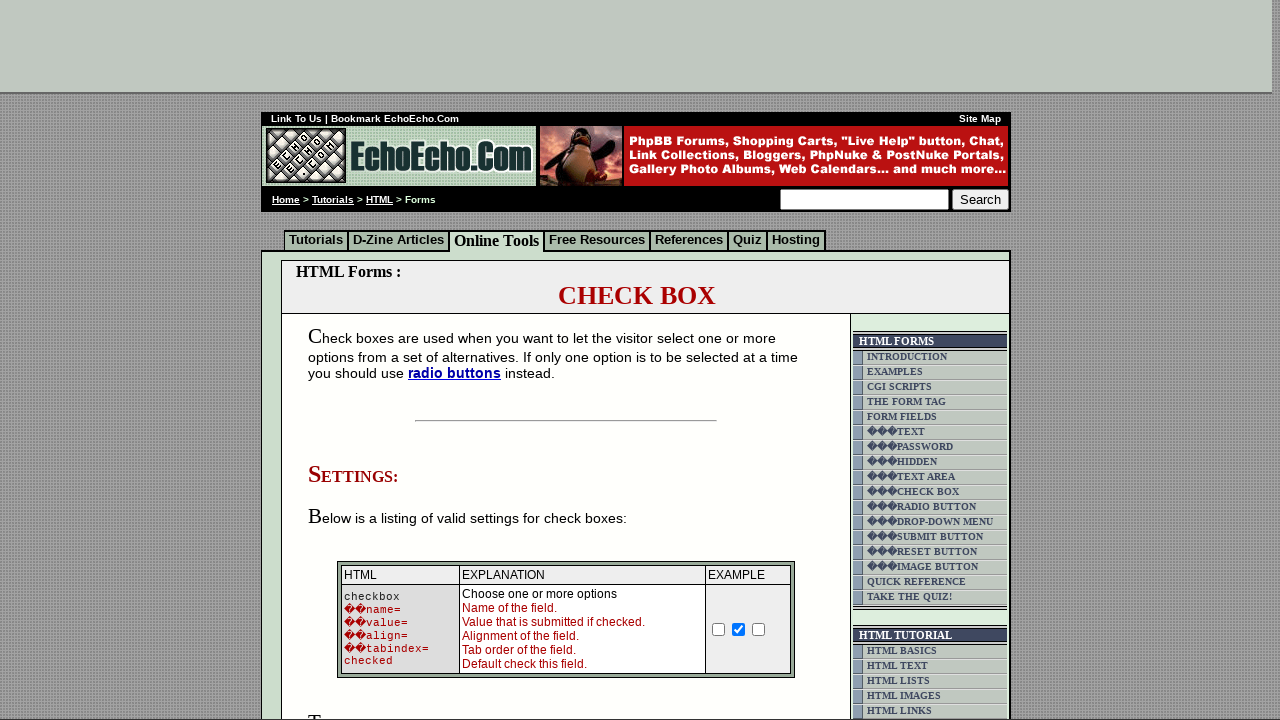

Located checkbox element with name 'option1'
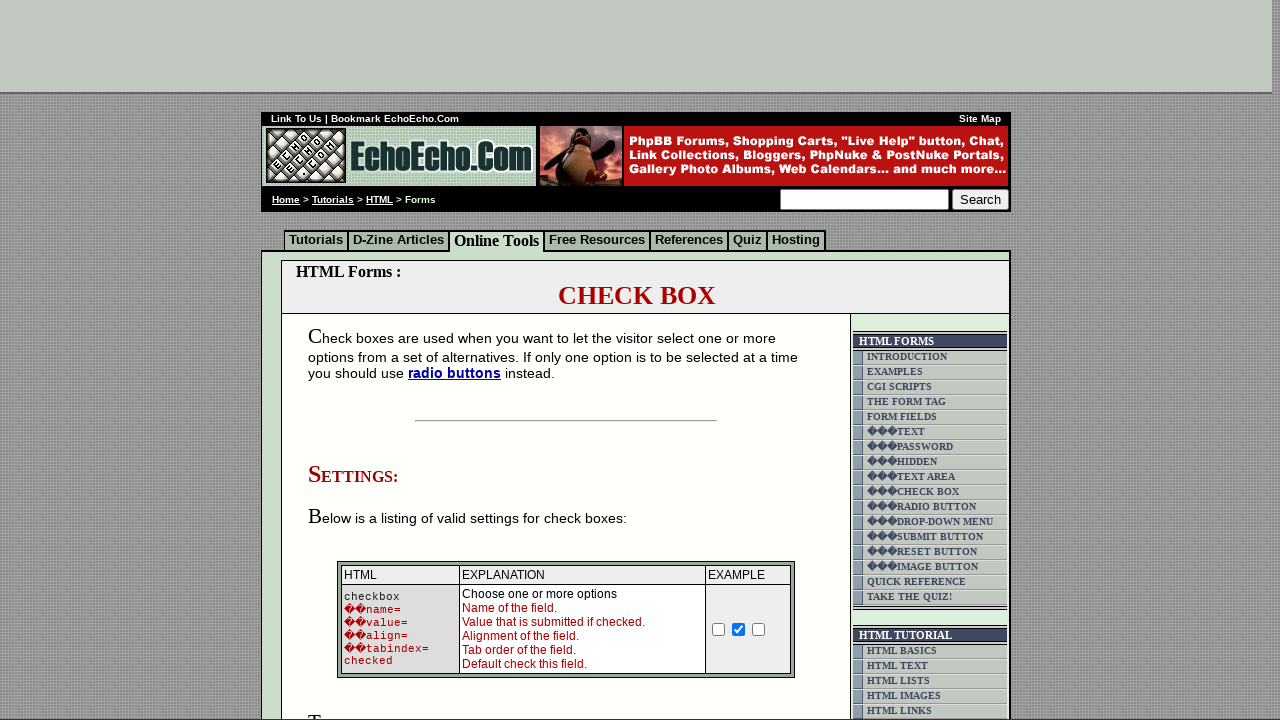

Checkbox is not checked
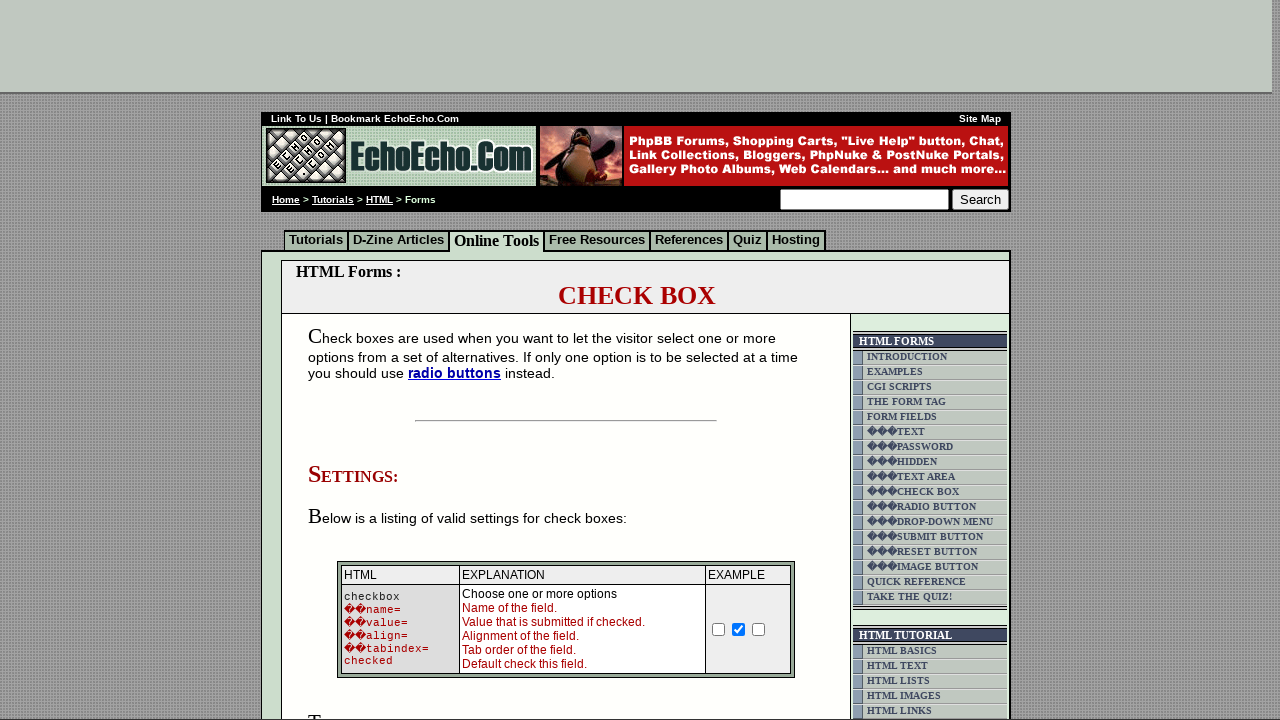

Clicked checkbox to select it at (354, 360) on input[name='option1']
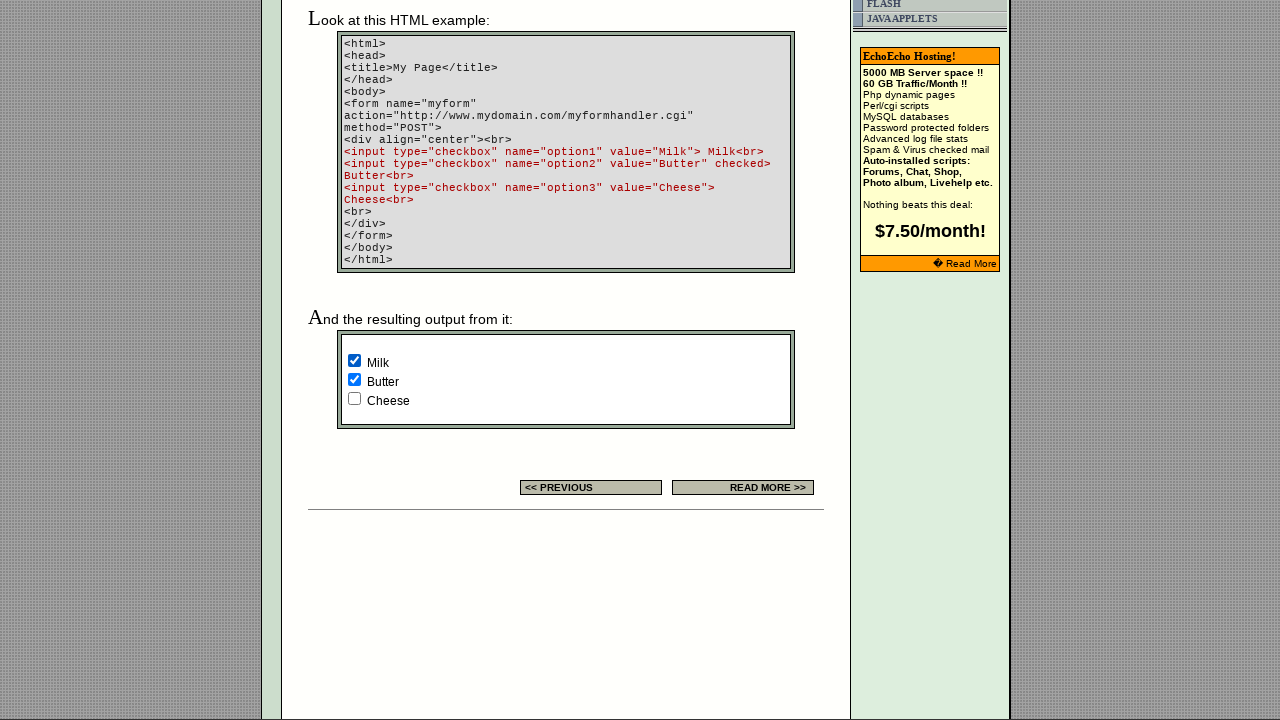

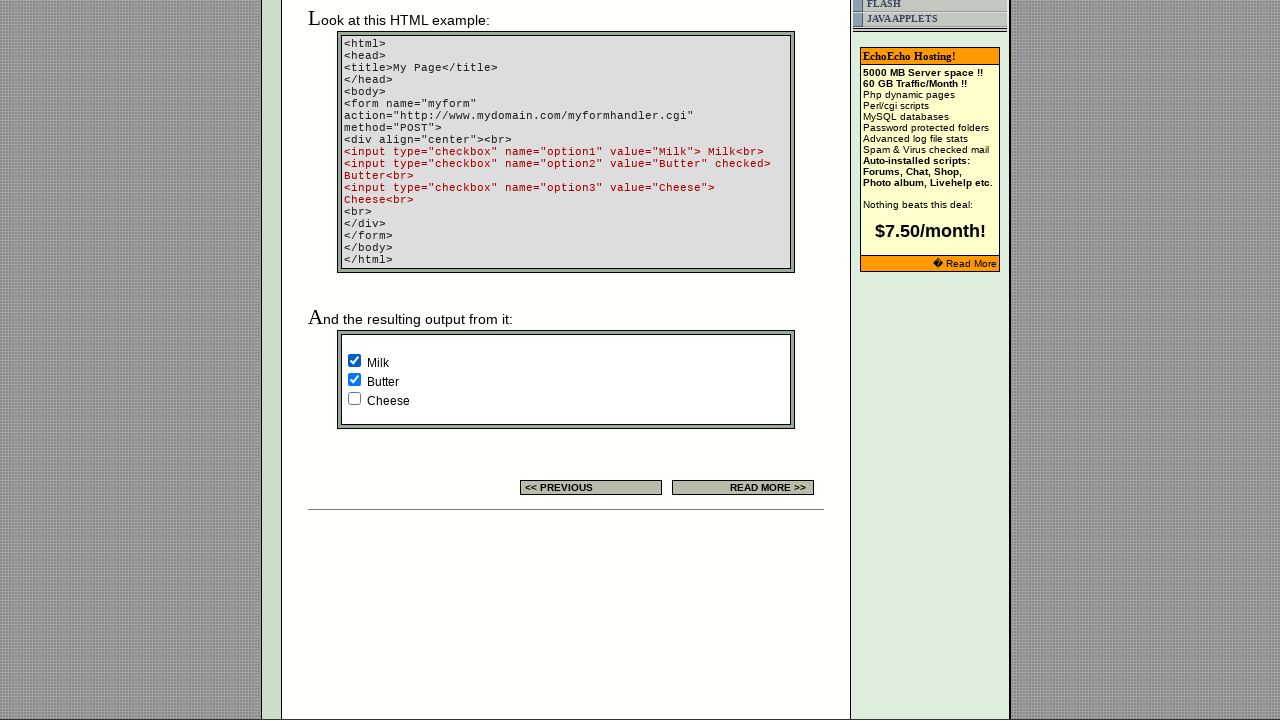